Tests navigating to the next page from the second page using the Next link

Starting URL: https://bonigarcia.dev/selenium-webdriver-java/navigation2.html

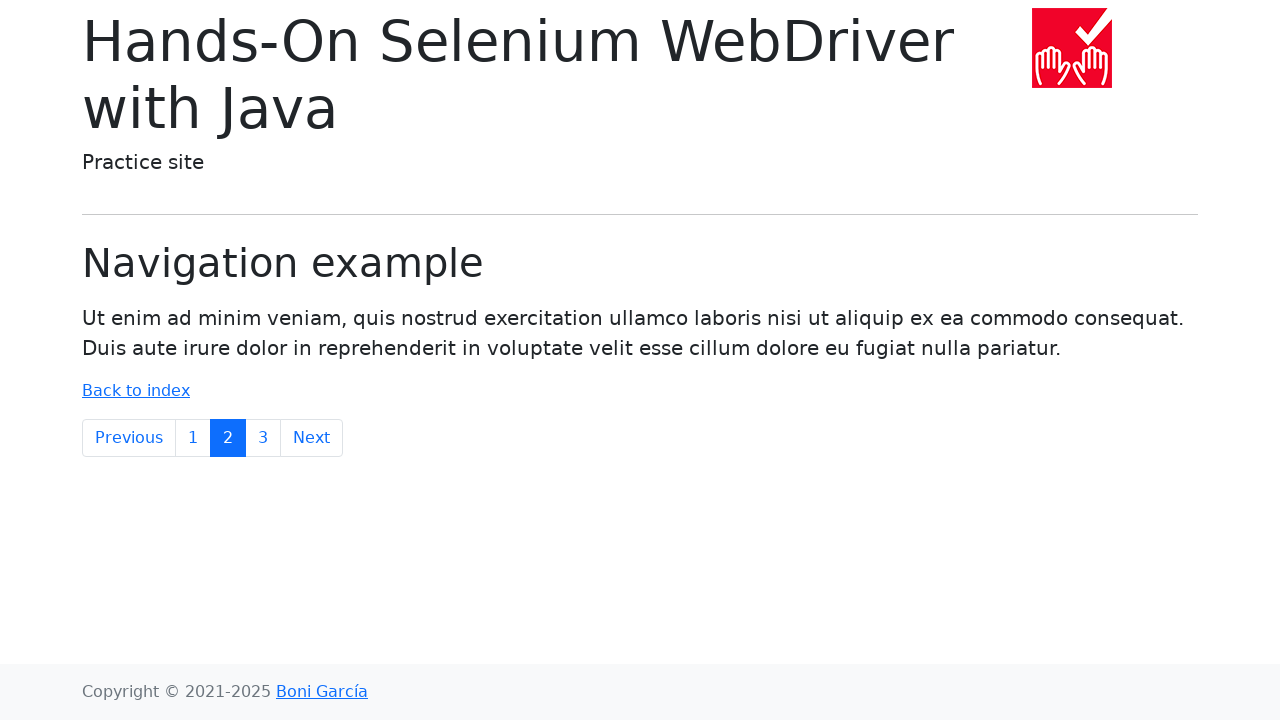

Clicked Next link to navigate to third page at (312, 438) on xpath=//a[@href='navigation3.html' and text()='Next']
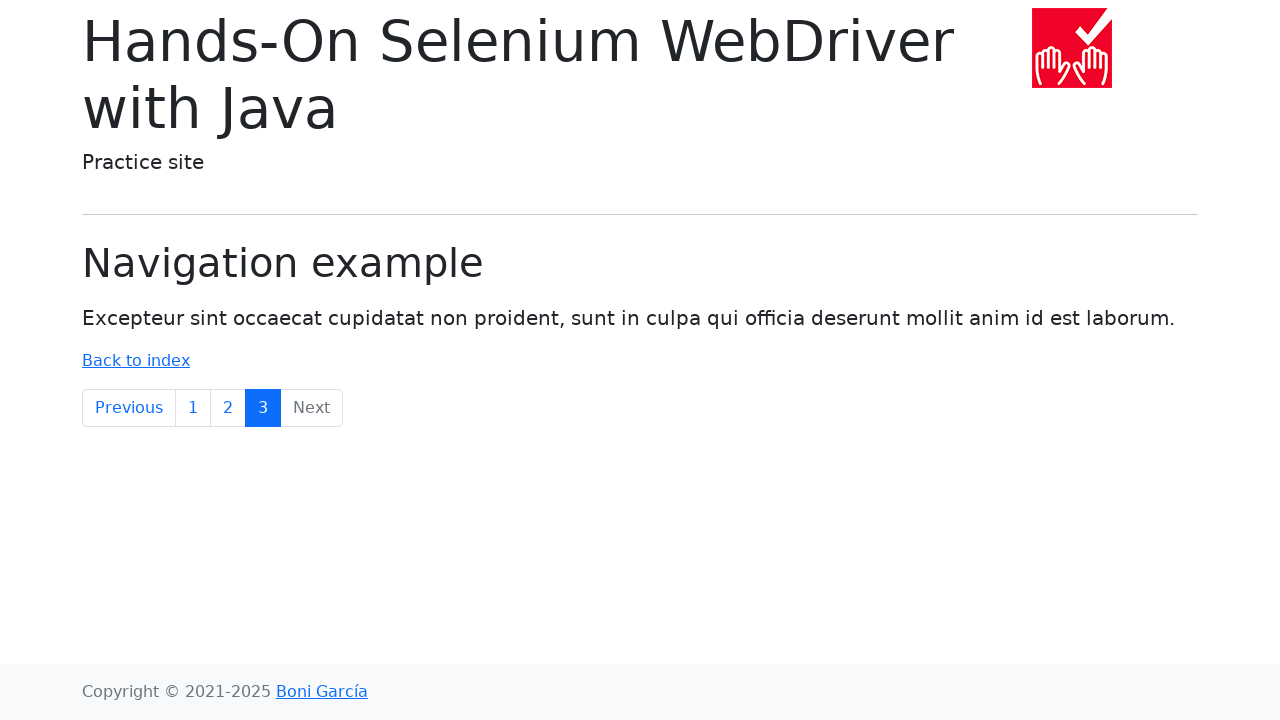

Third page content loaded (lead element visible)
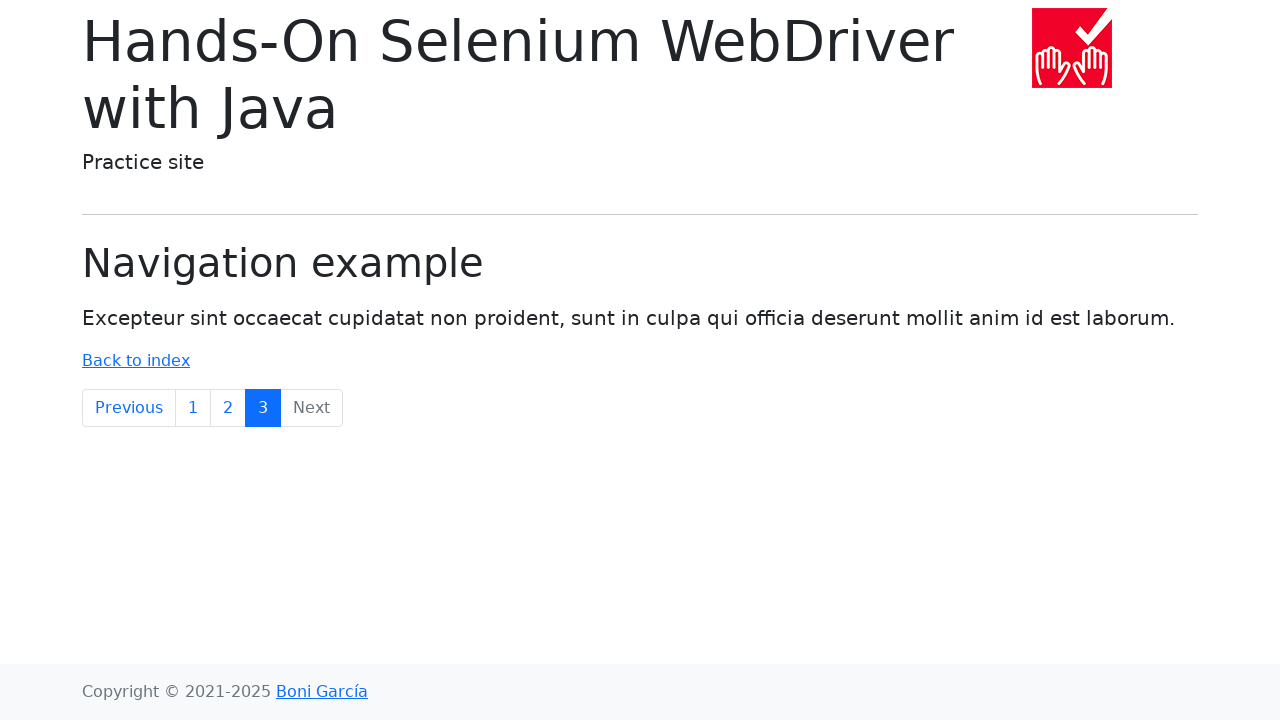

Verified URL is navigation3.html
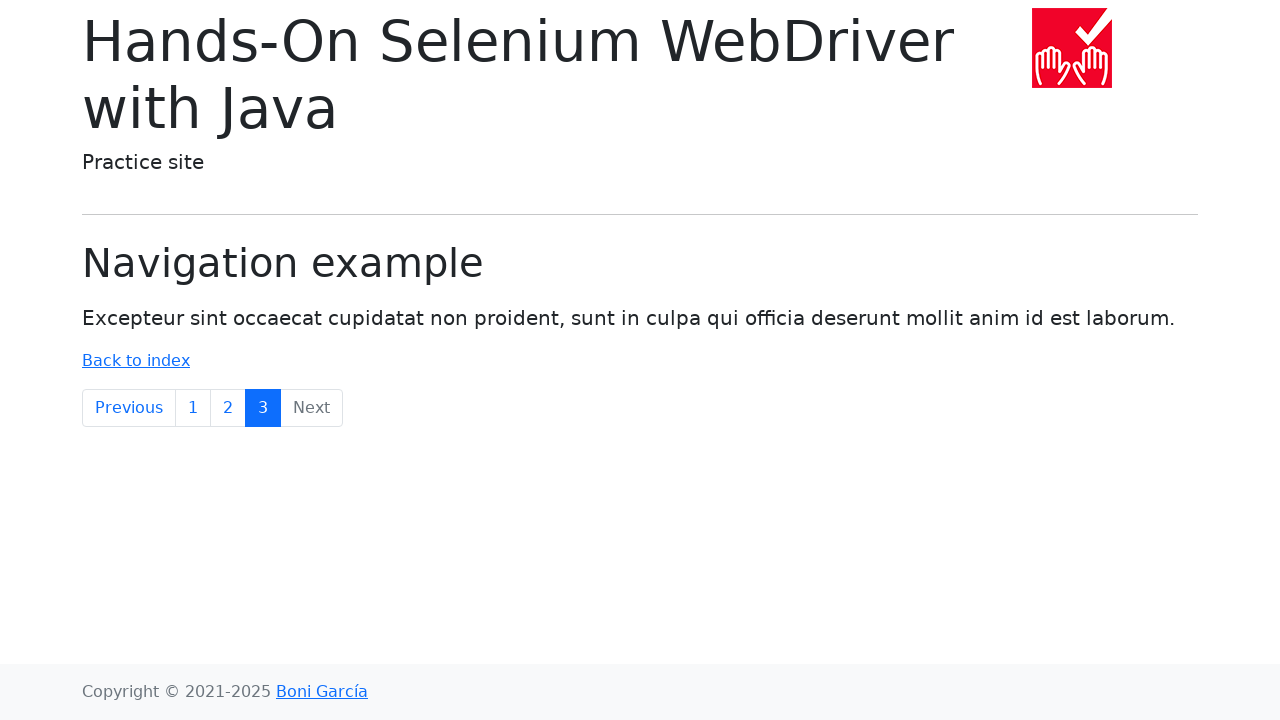

Verified page content contains expected text 'Excepteur sint'
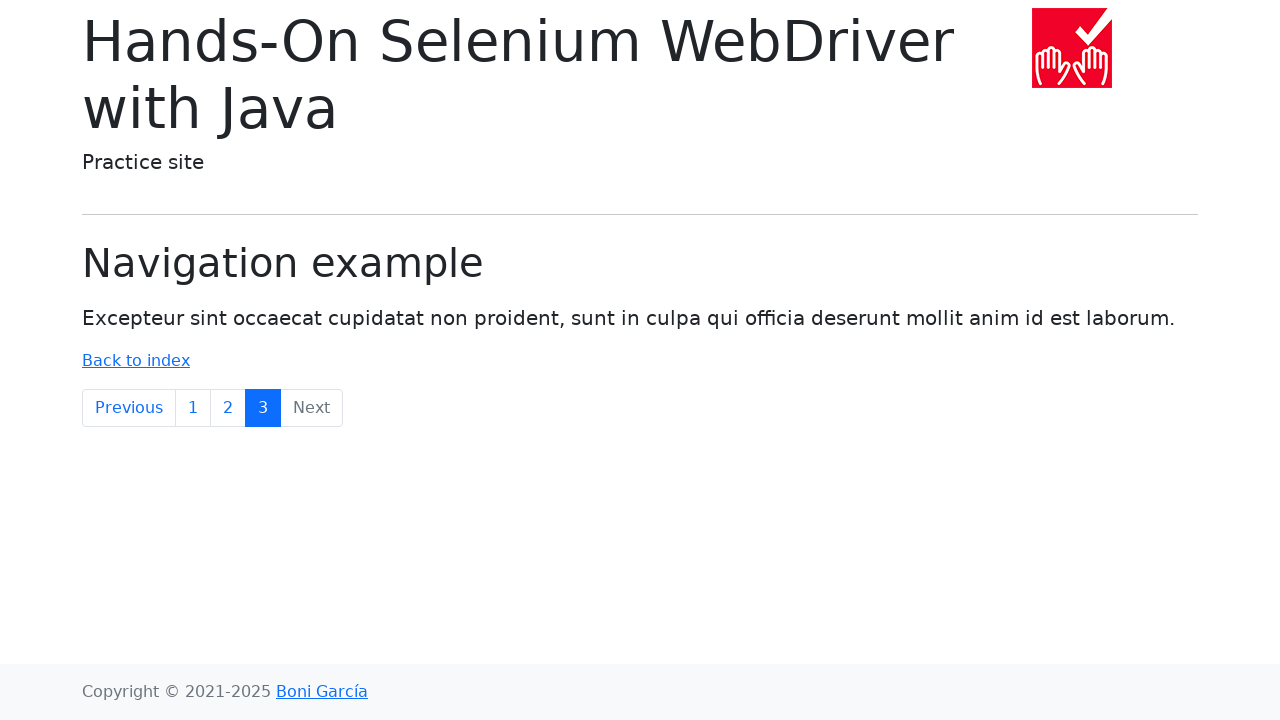

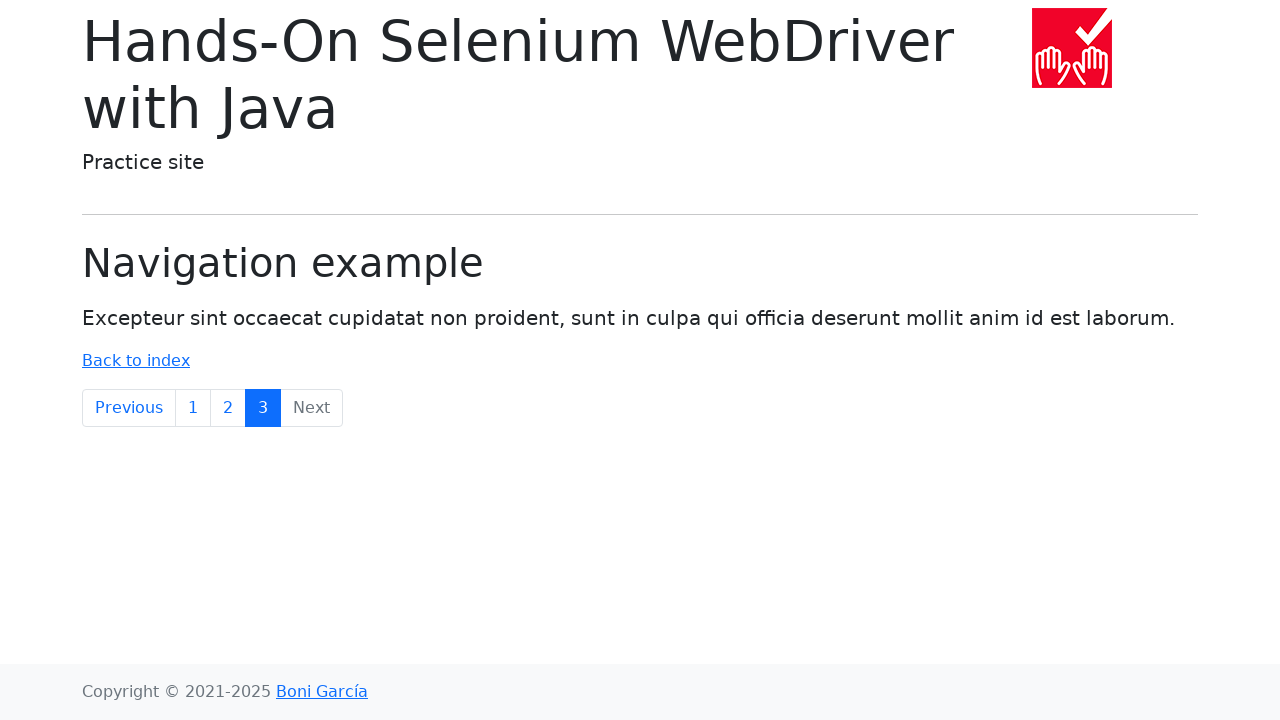